Tests clicking the Boni García link and verifying navigation

Starting URL: https://bonigarcia.dev/selenium-webdriver-java/web-form.html

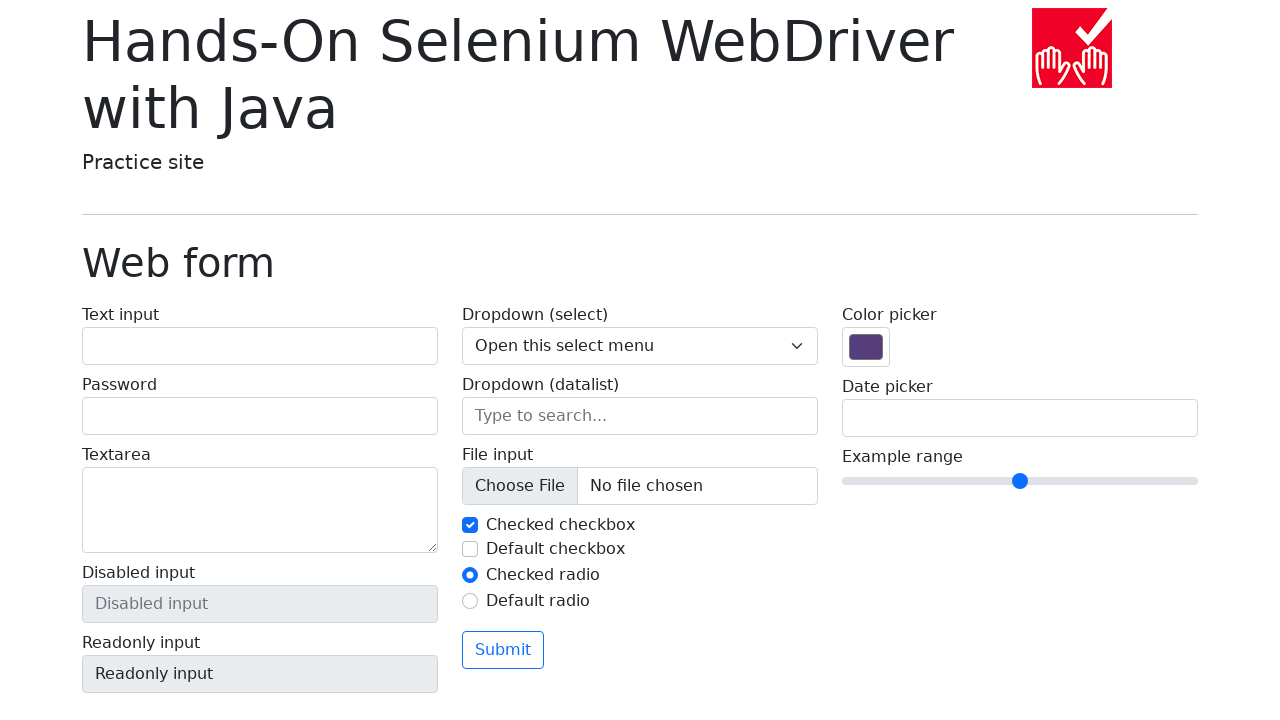

Located the Boni García link element
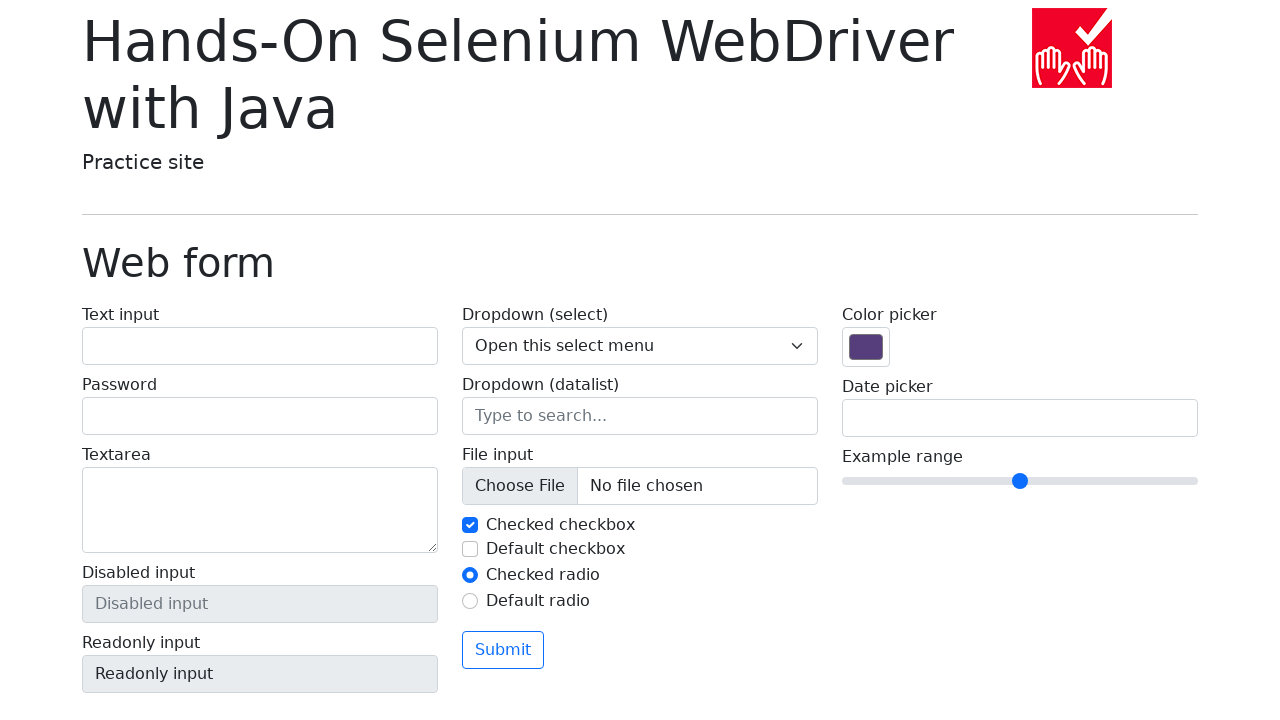

Verified link text content is 'Boni García'
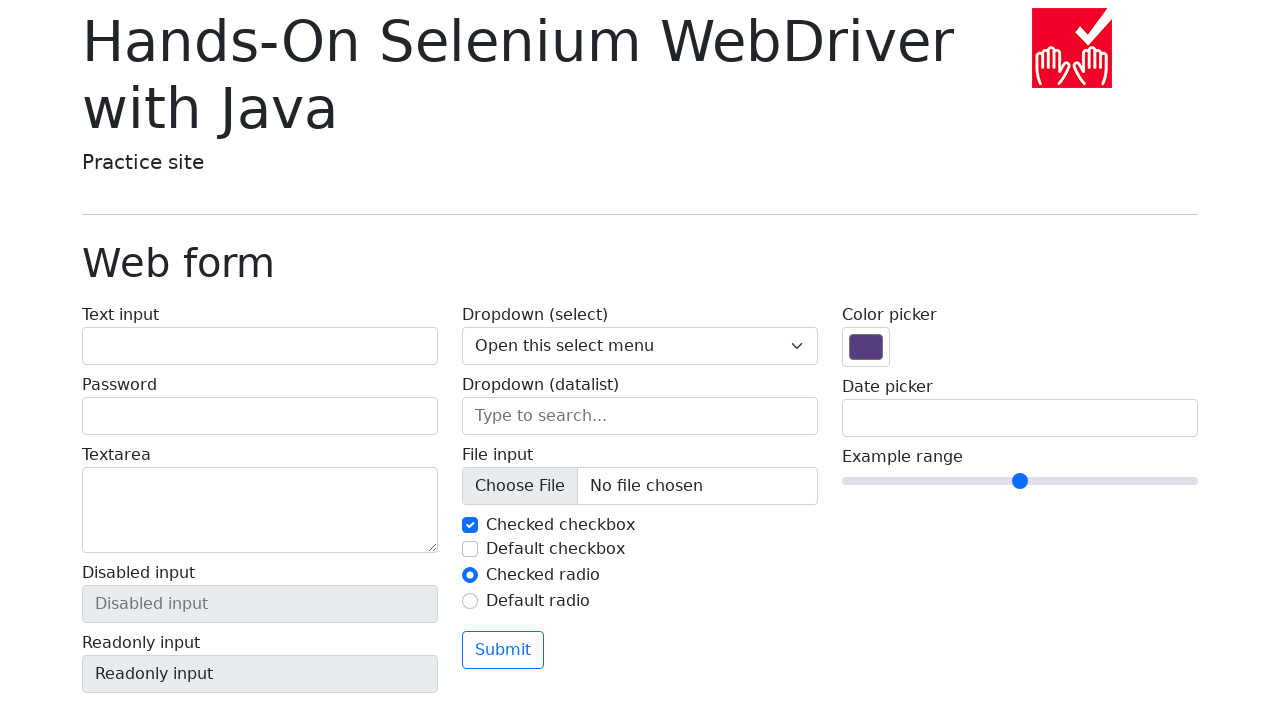

Clicked the Boni García link at (322, 692) on span a
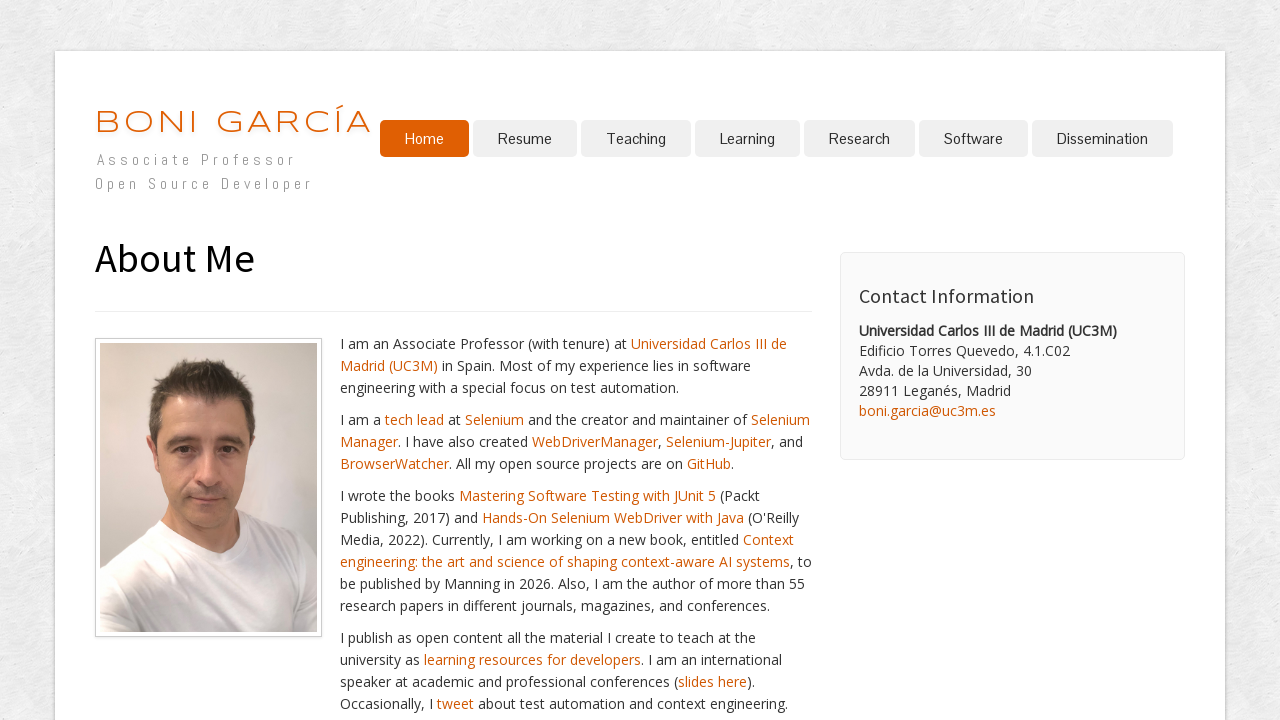

Verified navigation to https://bonigarcia.dev/
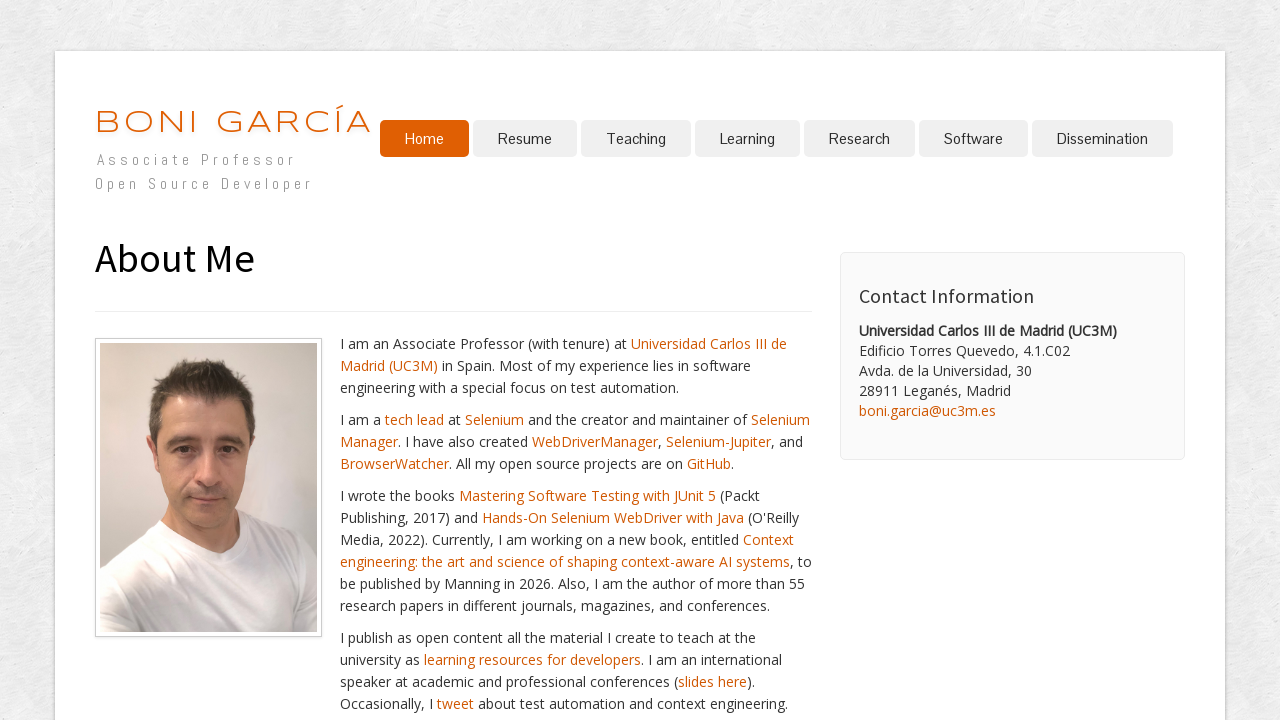

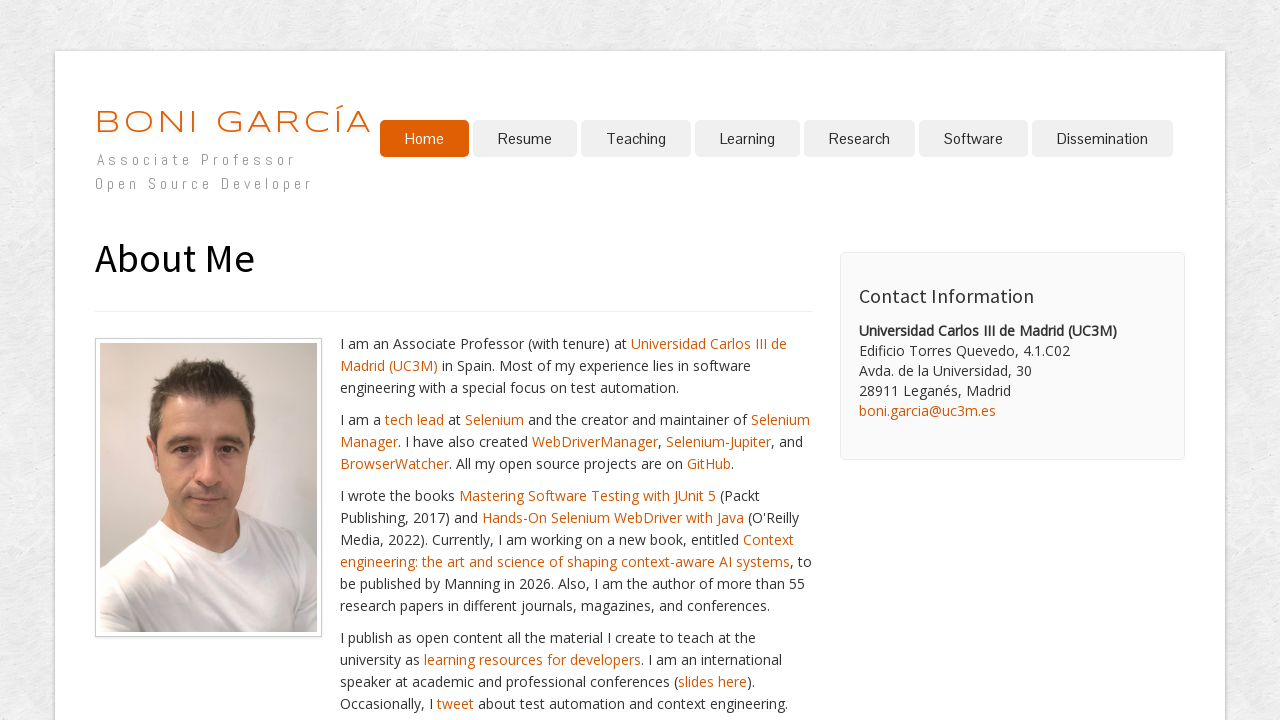